Tests dropdown selection functionality by selecting options from both single and multi-select dropdowns

Starting URL: https://www.lambdatest.com/selenium-playground/select-dropdown-demo

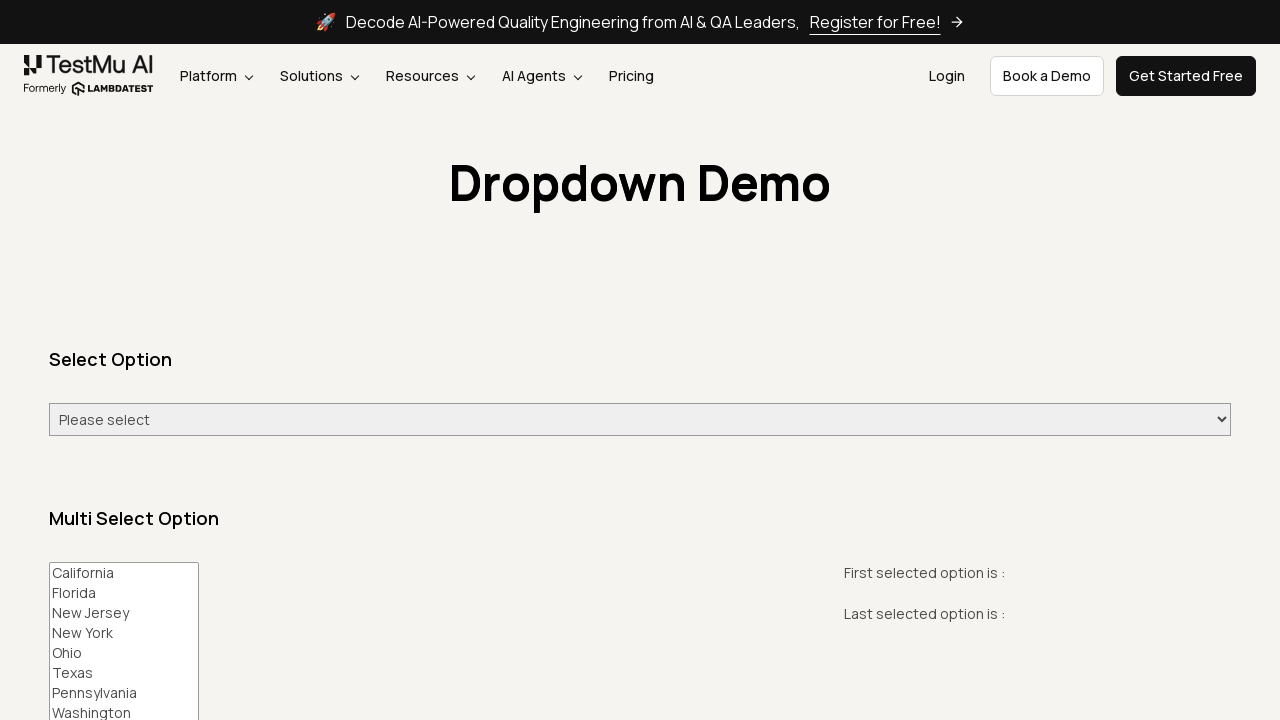

Selected 'Tuesday' from single-select dropdown on #select-demo
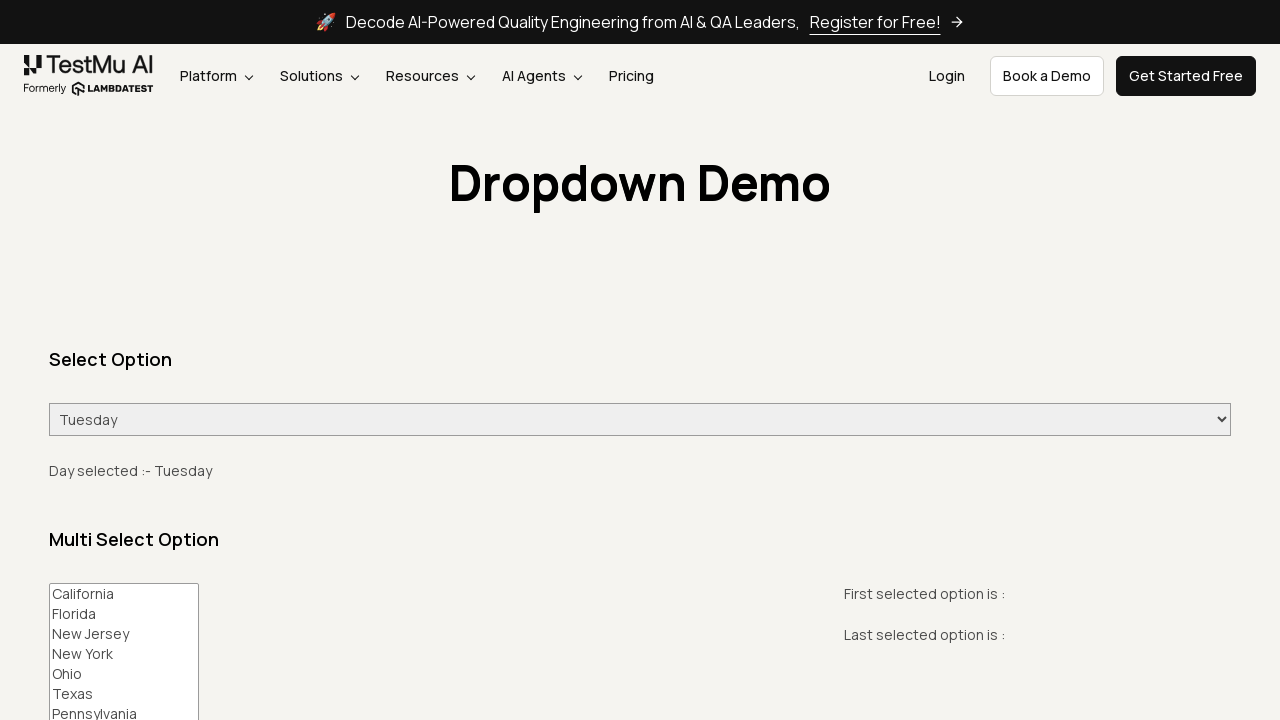

Selected 'Washington' and 'Texas' from multi-select dropdown on #multi-select
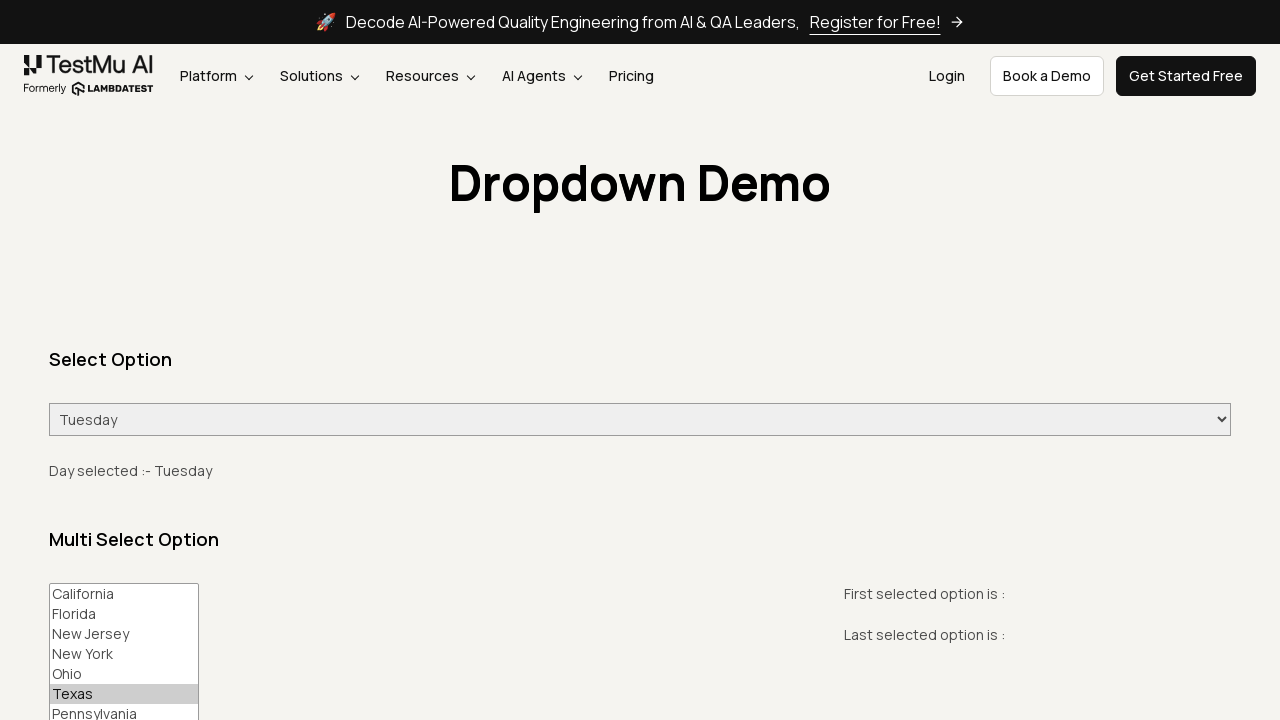

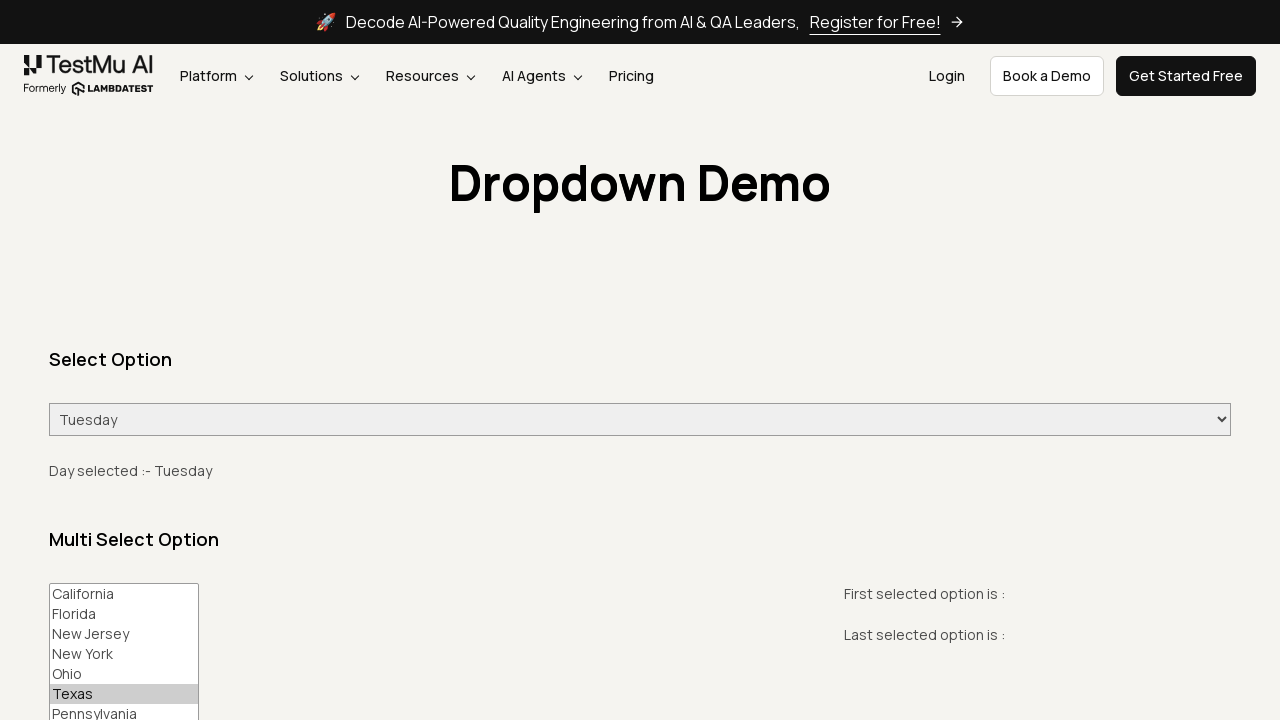